Selects a random product from the catalog and adds it to the shopping cart

Starting URL: https://www.demoblaze.com/index.html

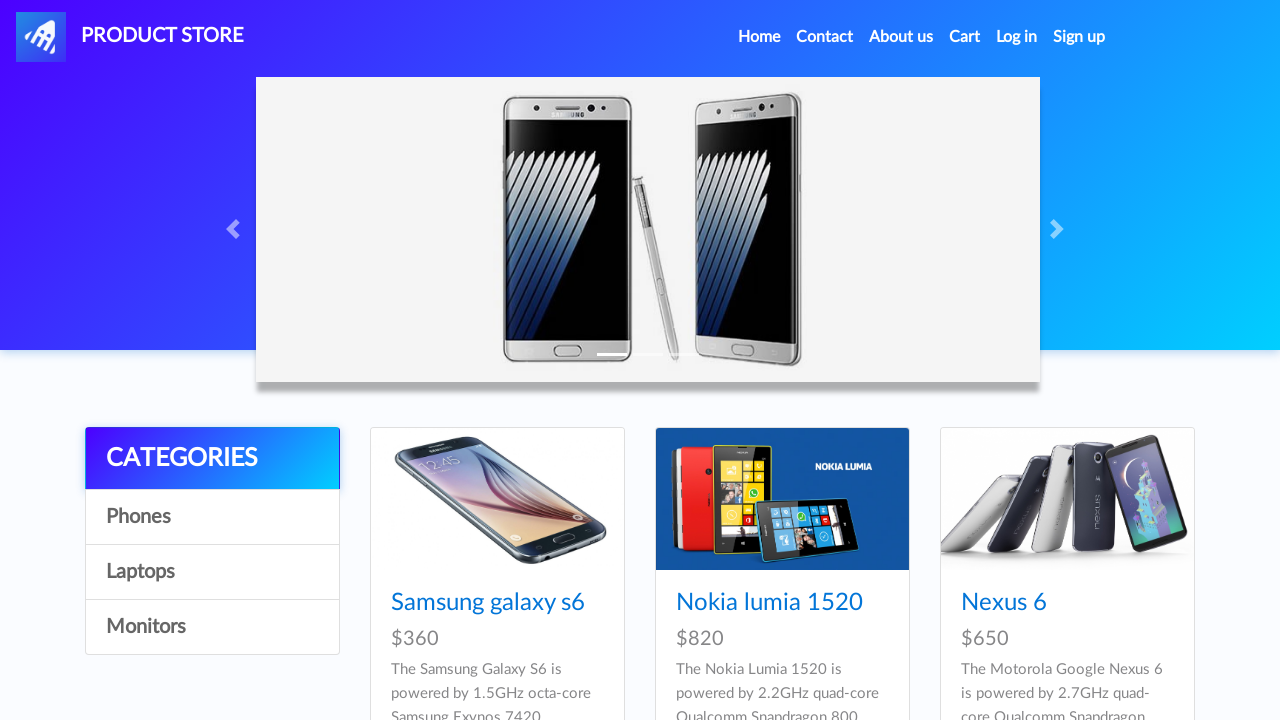

Waited for product elements to load
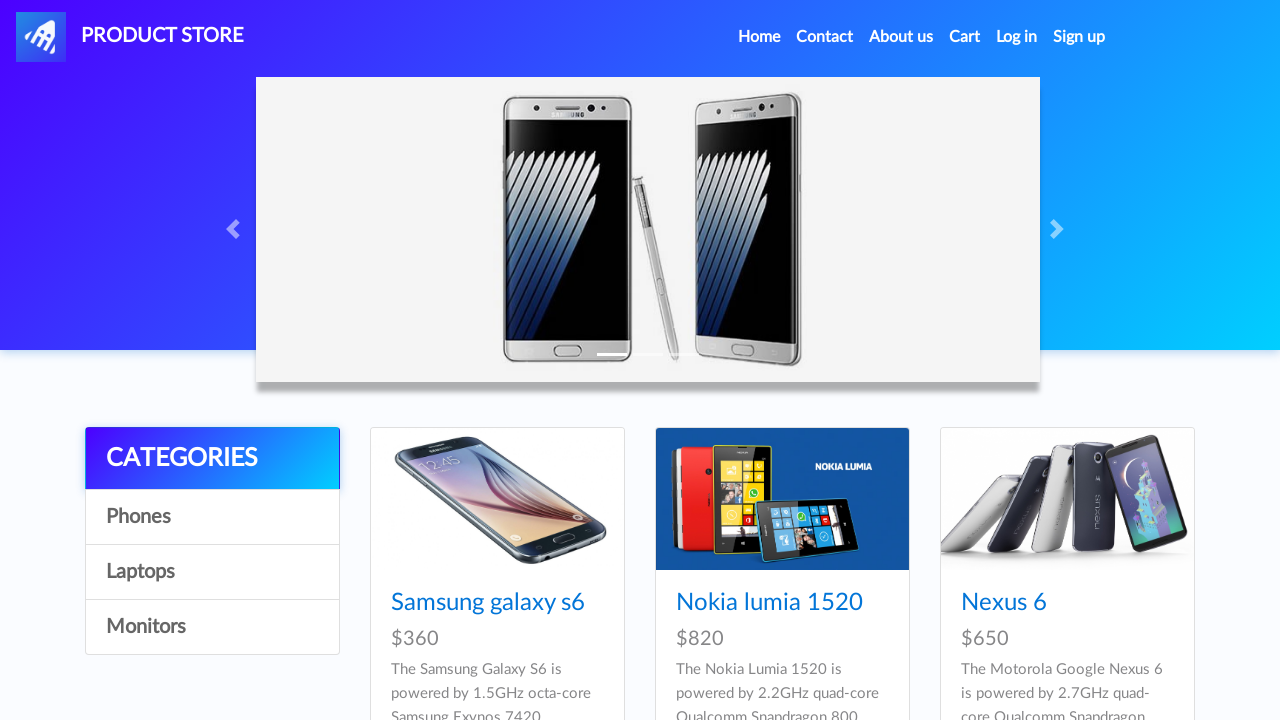

Retrieved all product elements from catalog
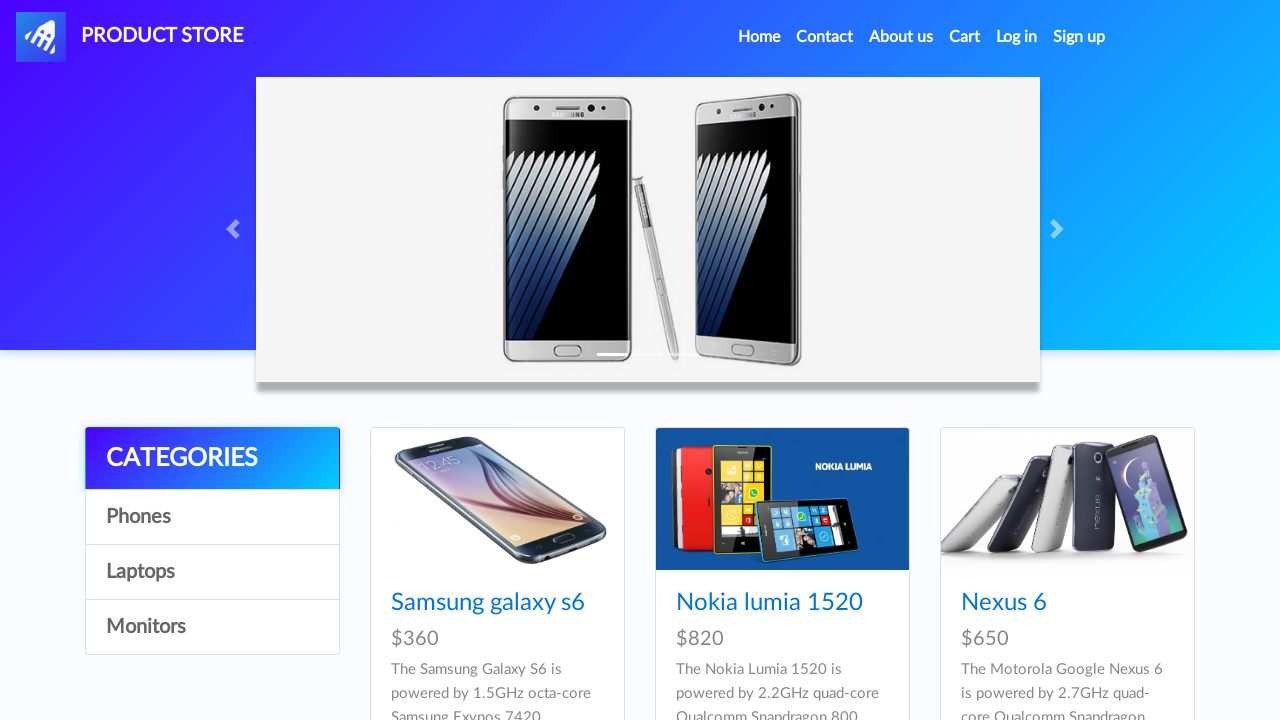

Clicked on random product (index 3)
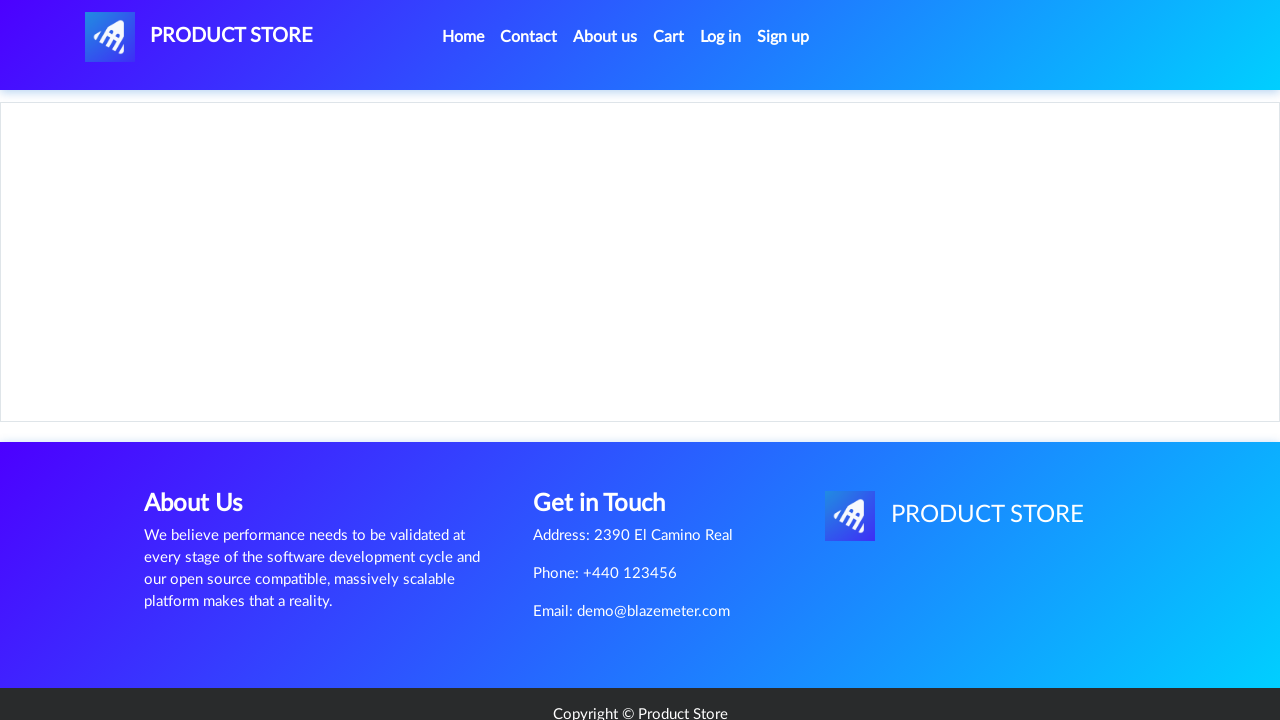

Waited for 'Add to cart' button to appear on product page
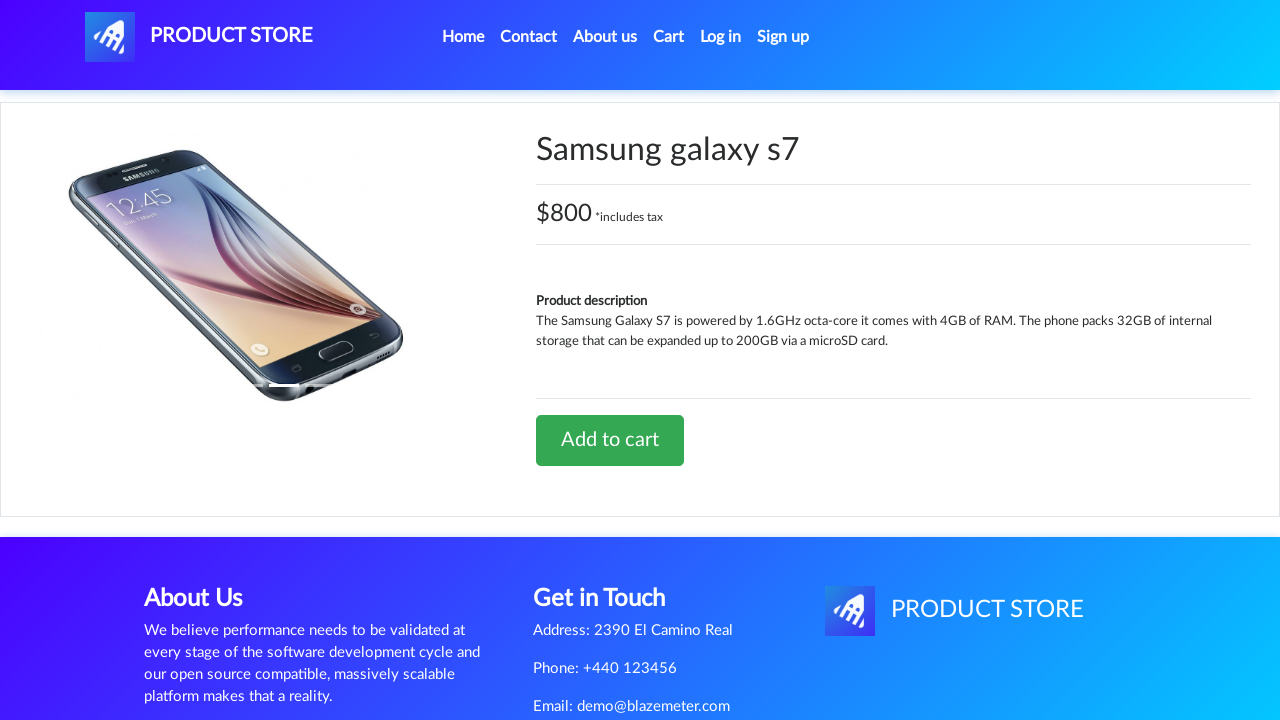

Clicked 'Add to cart' button at (610, 440) on a:text('Add to cart')
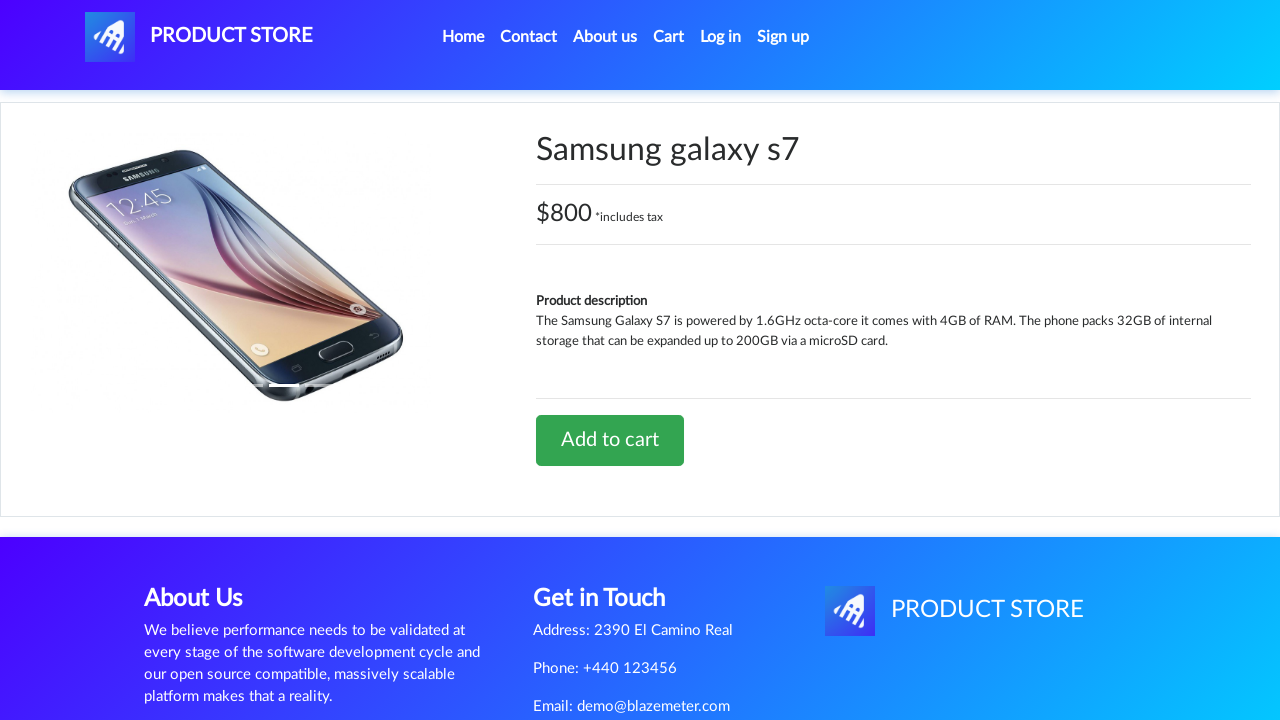

Set up alert handler to accept dialogs
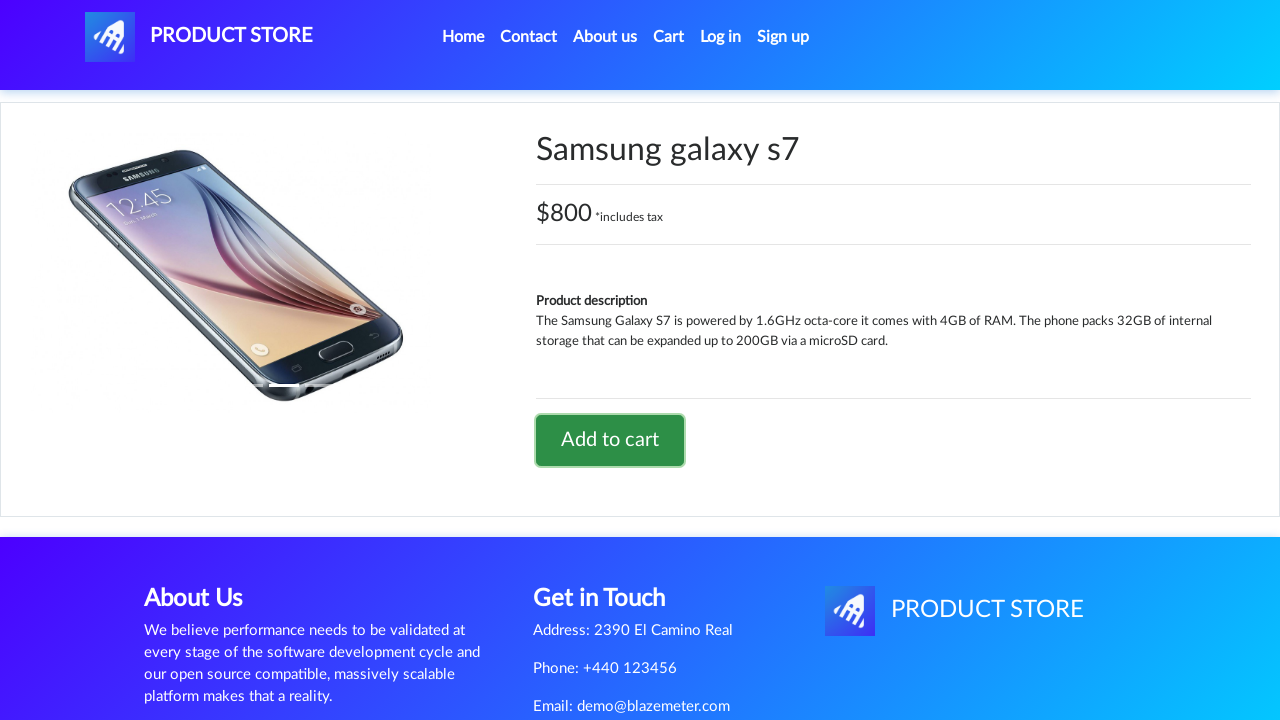

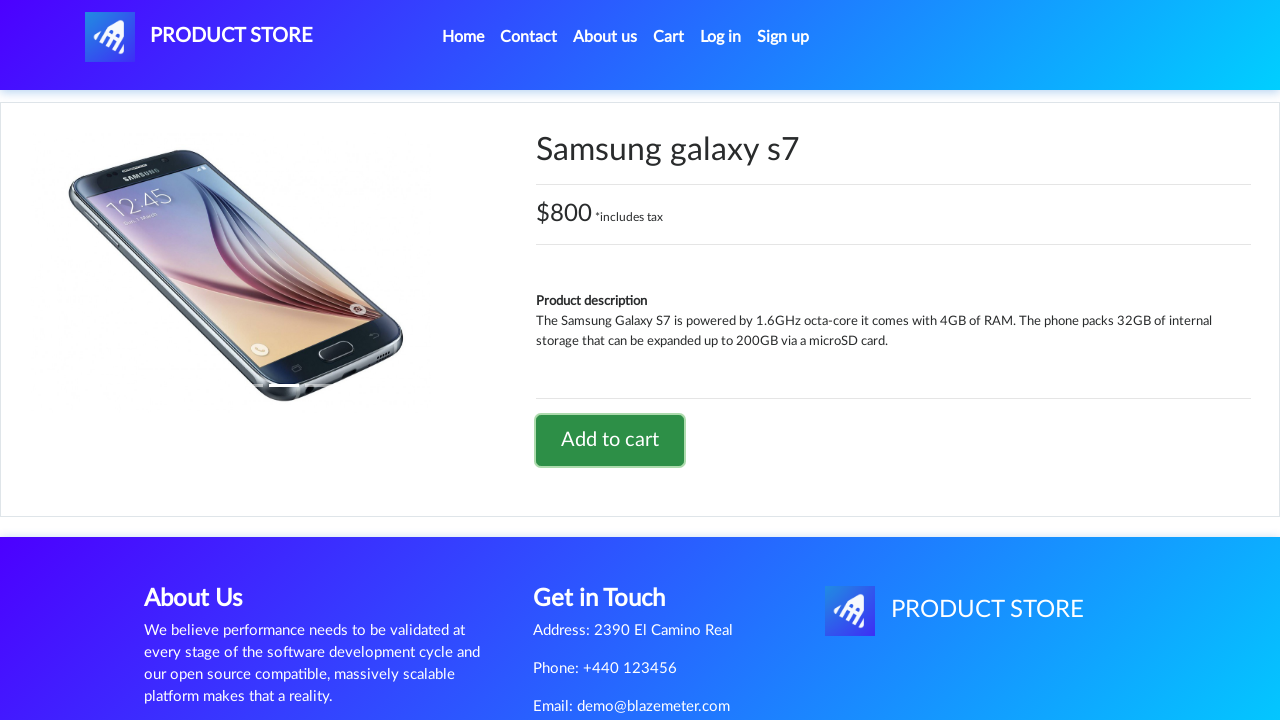